Tests sorting a table by the Email column in ascending order using CSS pseudo-class selectors

Starting URL: http://the-internet.herokuapp.com/tables

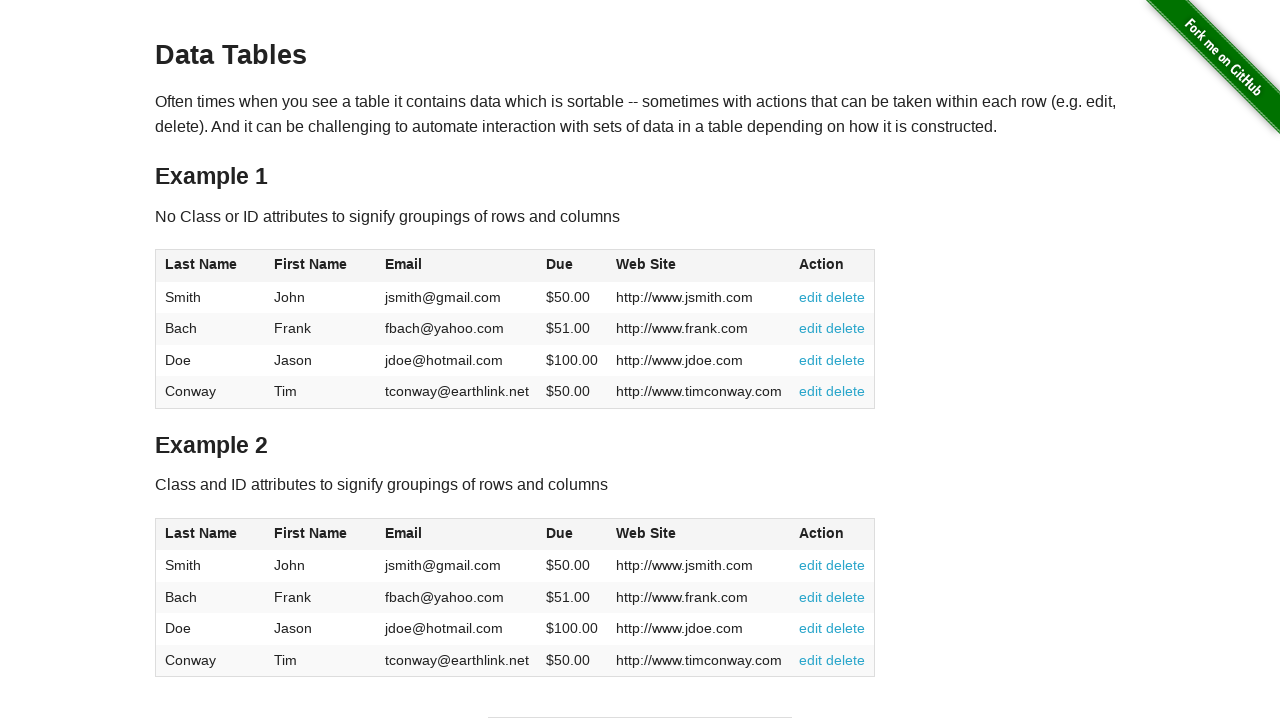

Clicked Email column header to sort ascending at (457, 266) on #table1 thead tr th:nth-of-type(3)
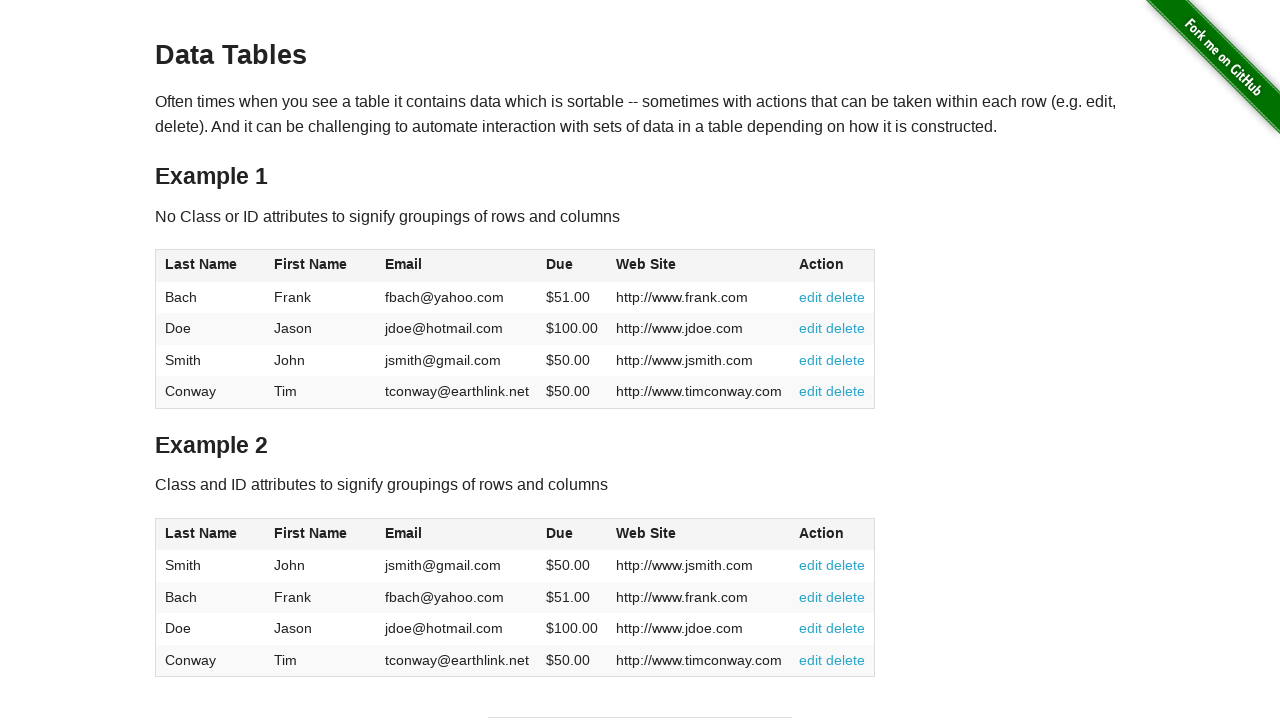

Email column values loaded in table body
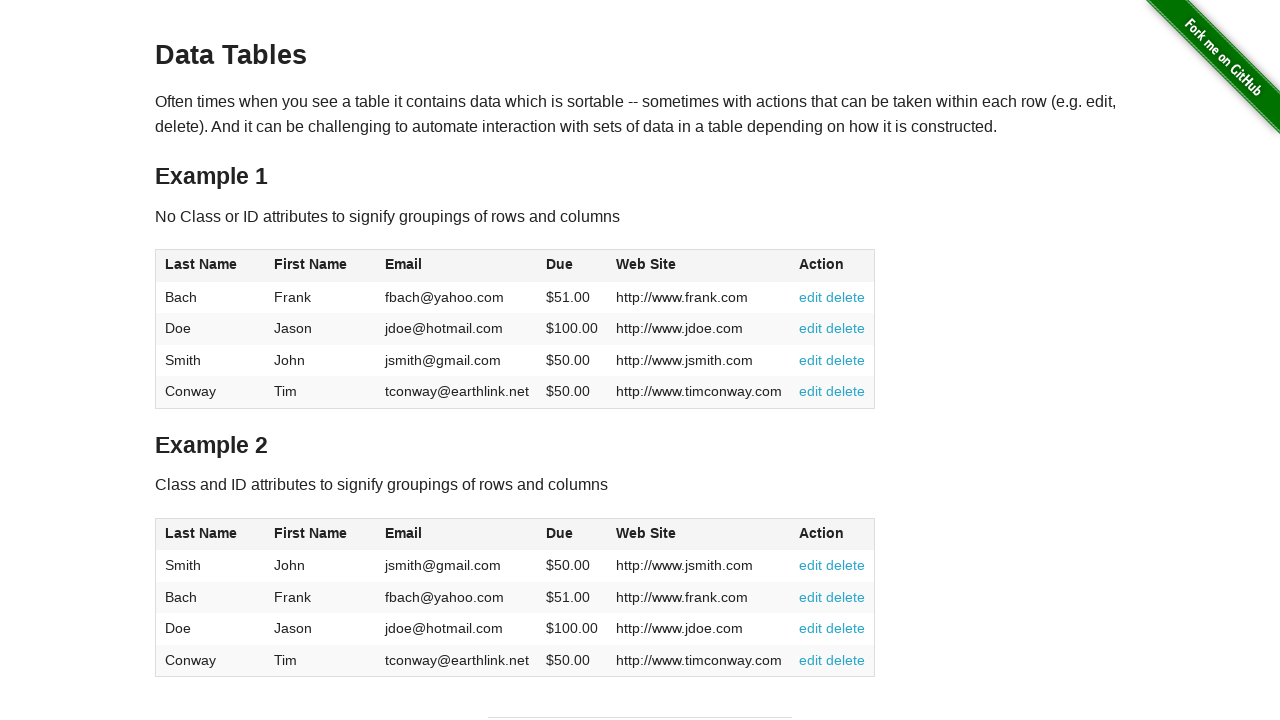

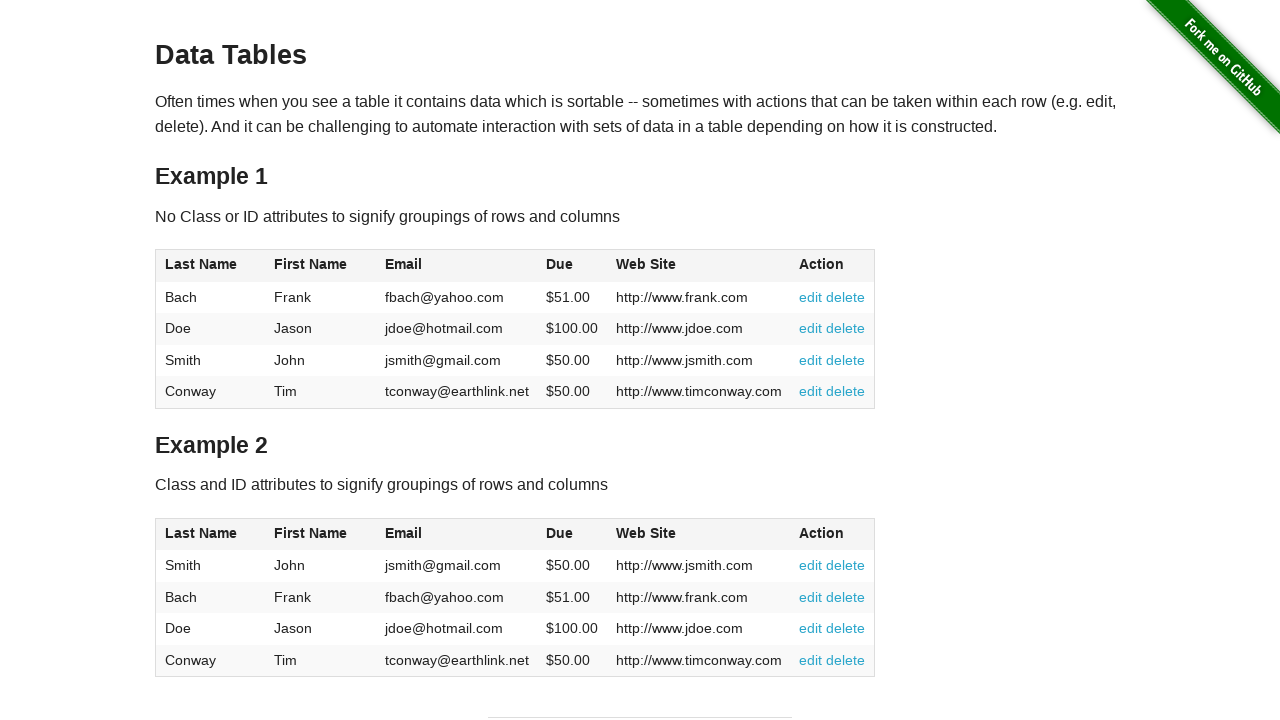